Checks AMD product page availability by navigating to the direct buy page and verifying if the shopping cart button (buy button) is present, indicating the product is in stock.

Starting URL: https://www.amd.com/en/direct-buy/5458374100/it

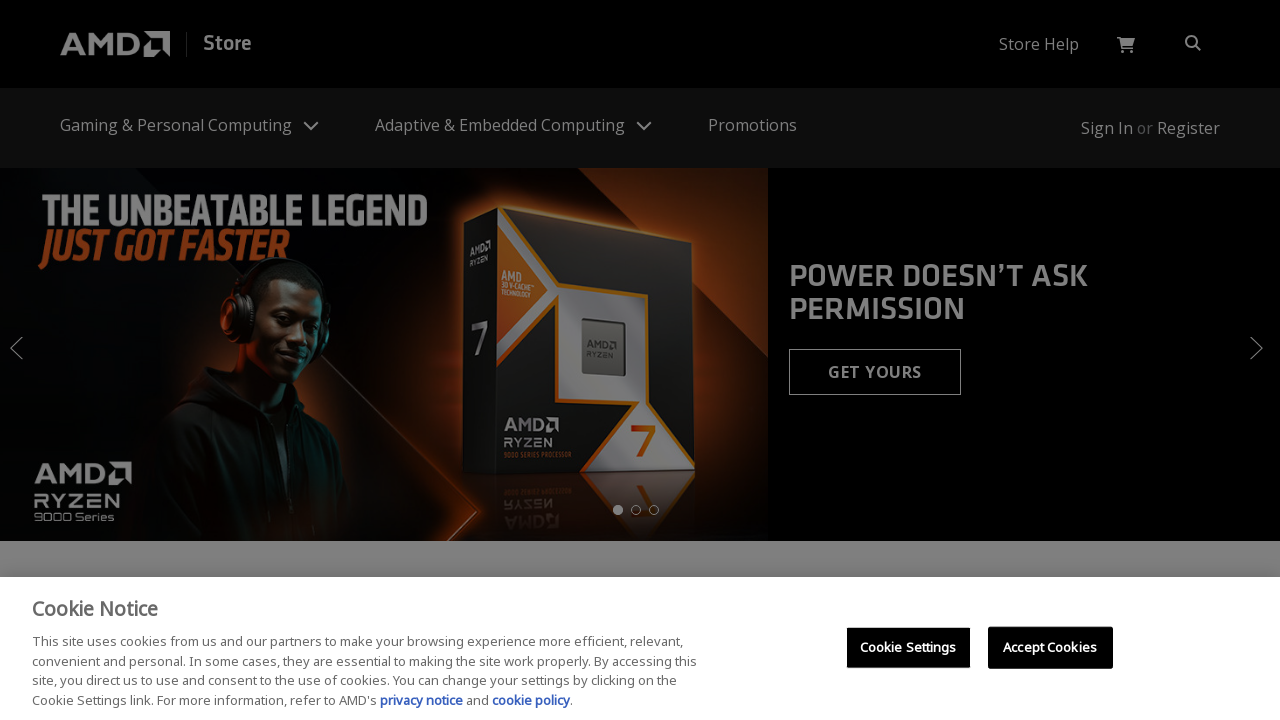

Navigated to AMD direct buy page for product 5458374100
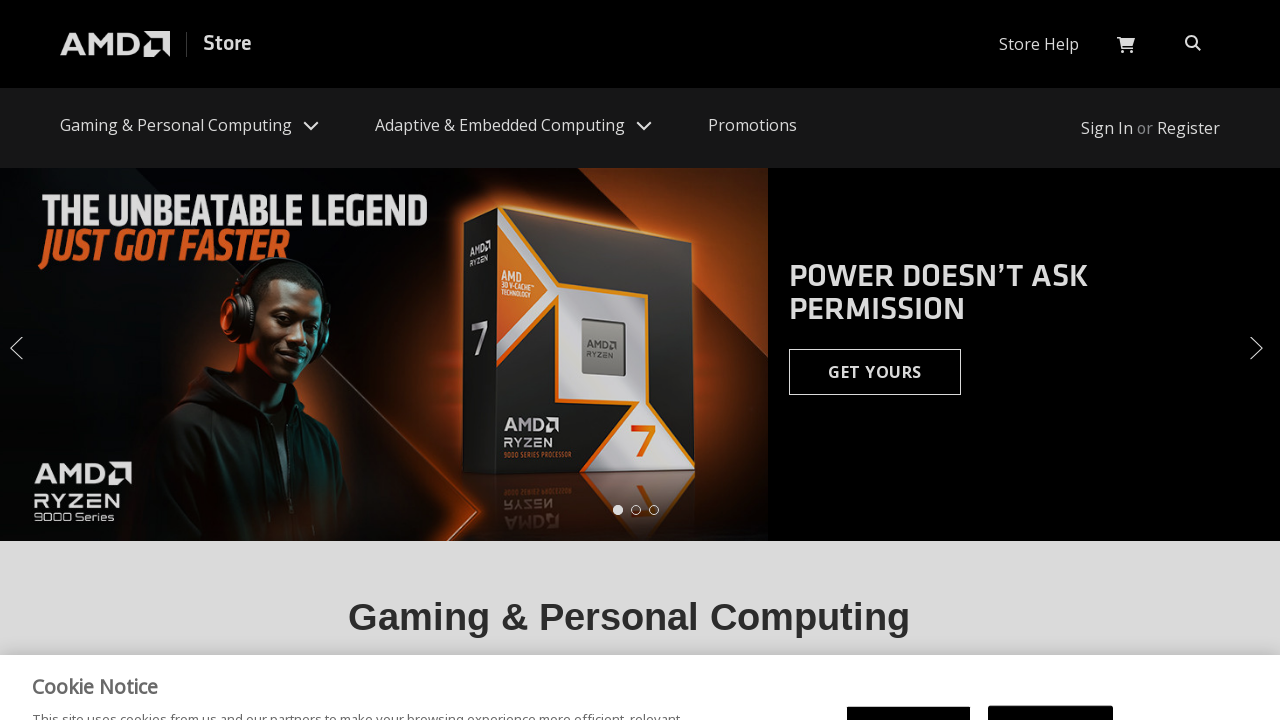

Shopping cart button not found - product is not available
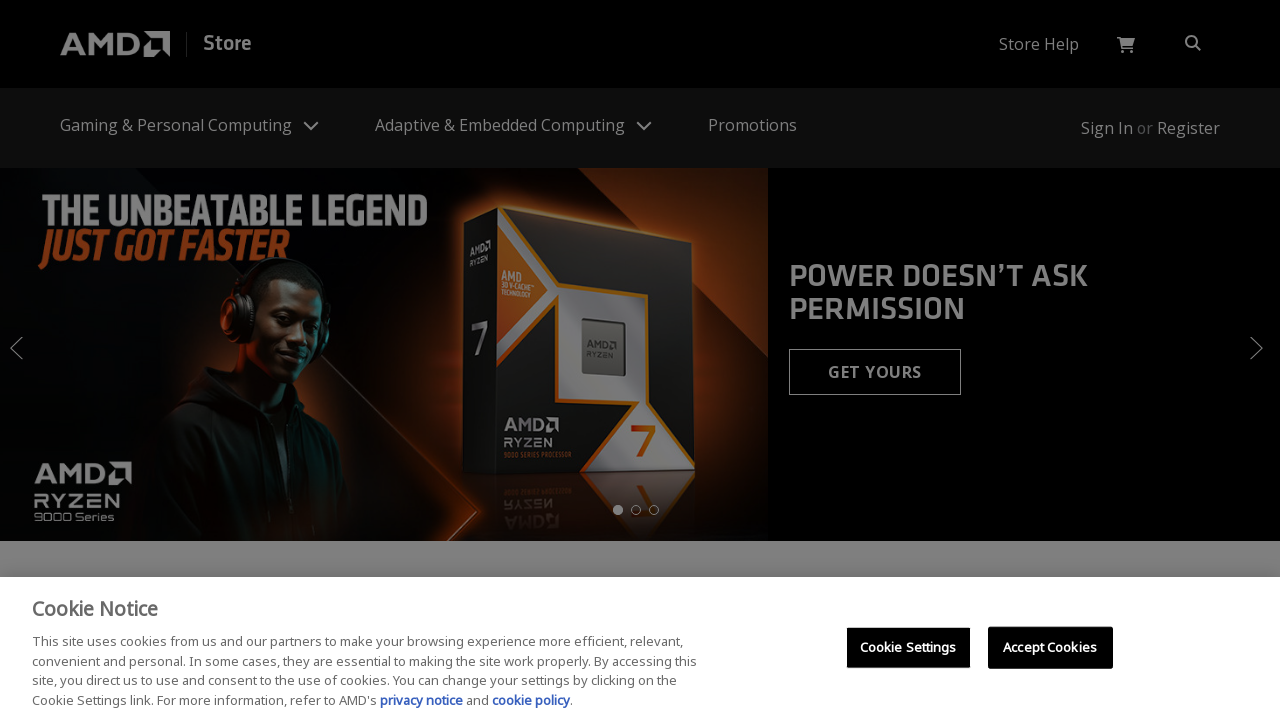

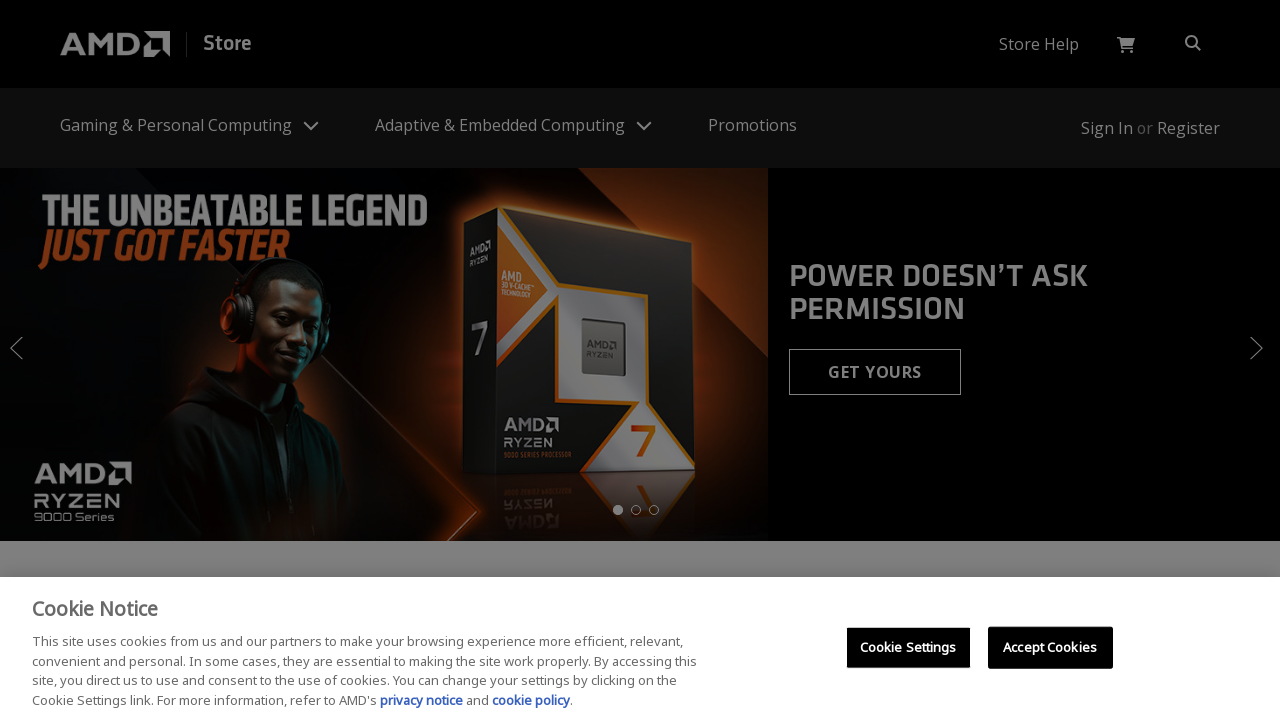